Tests selecting a specific checkbox by label text, finding and clicking only the "Student" discount checkbox

Starting URL: https://www.rahulshettyacademy.com/dropdownsPractise/

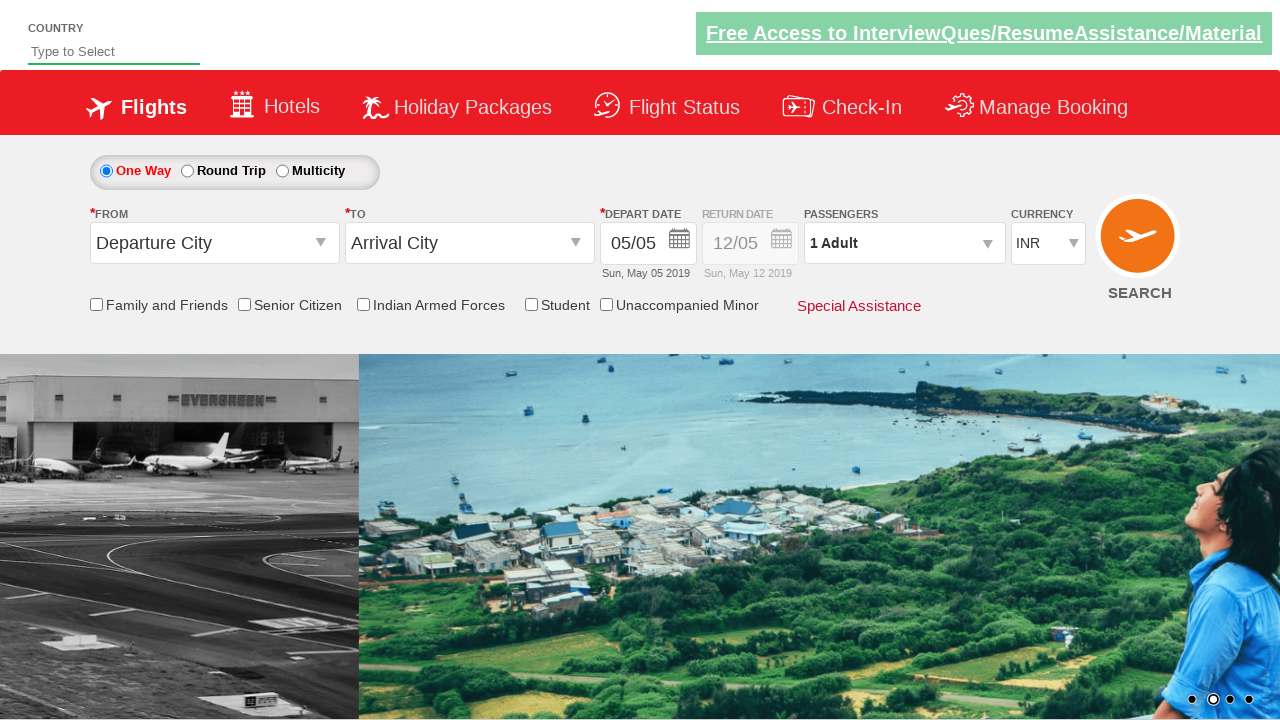

Waited for discount checkboxes to load
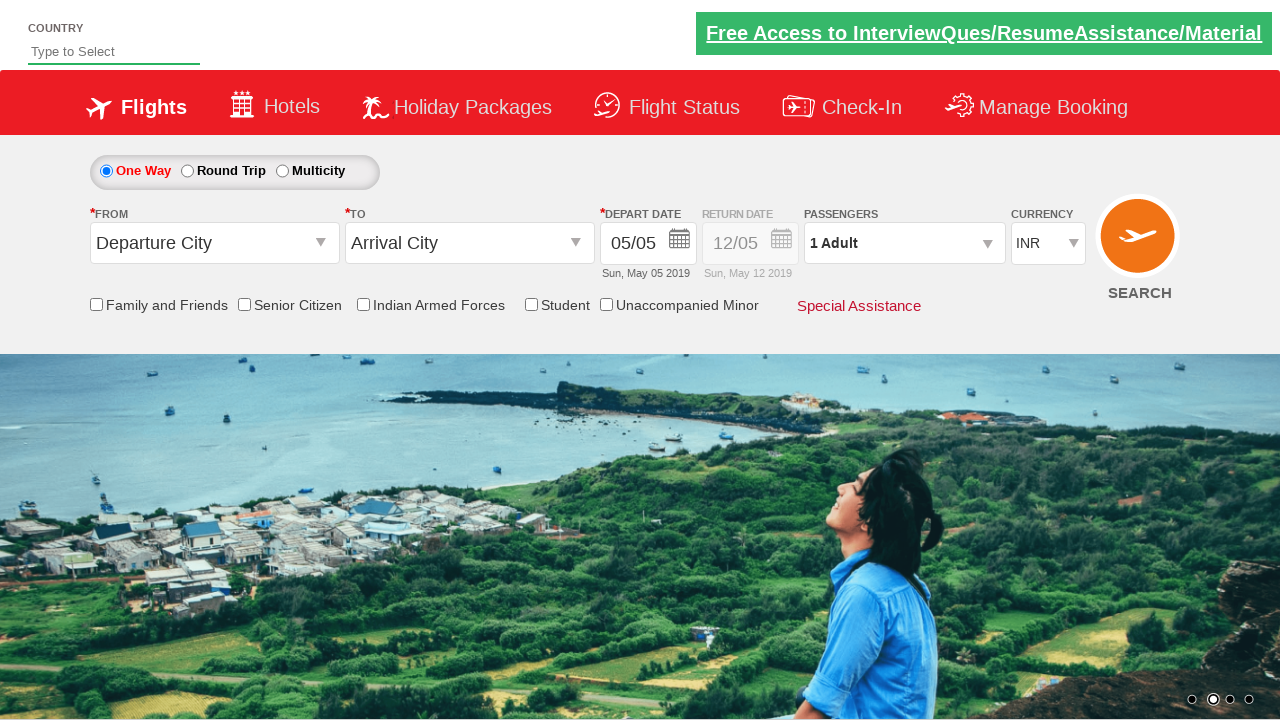

Located all discount checkboxes
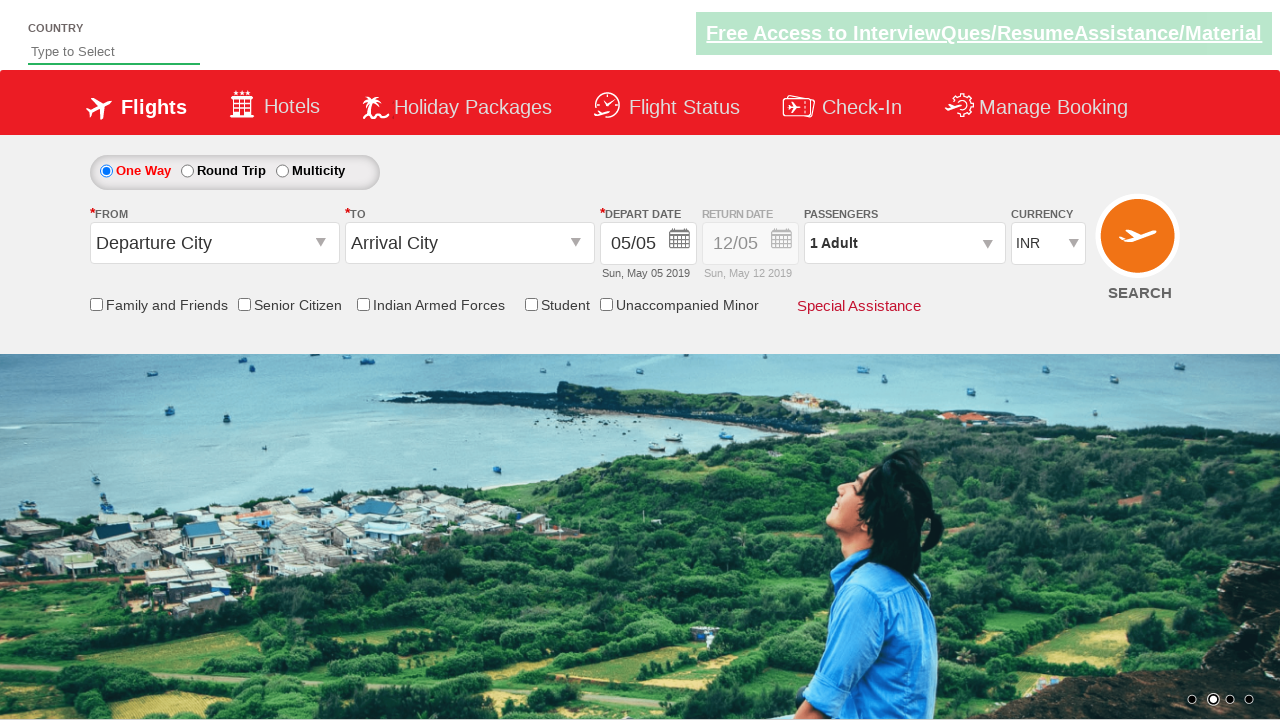

Located all checkbox labels
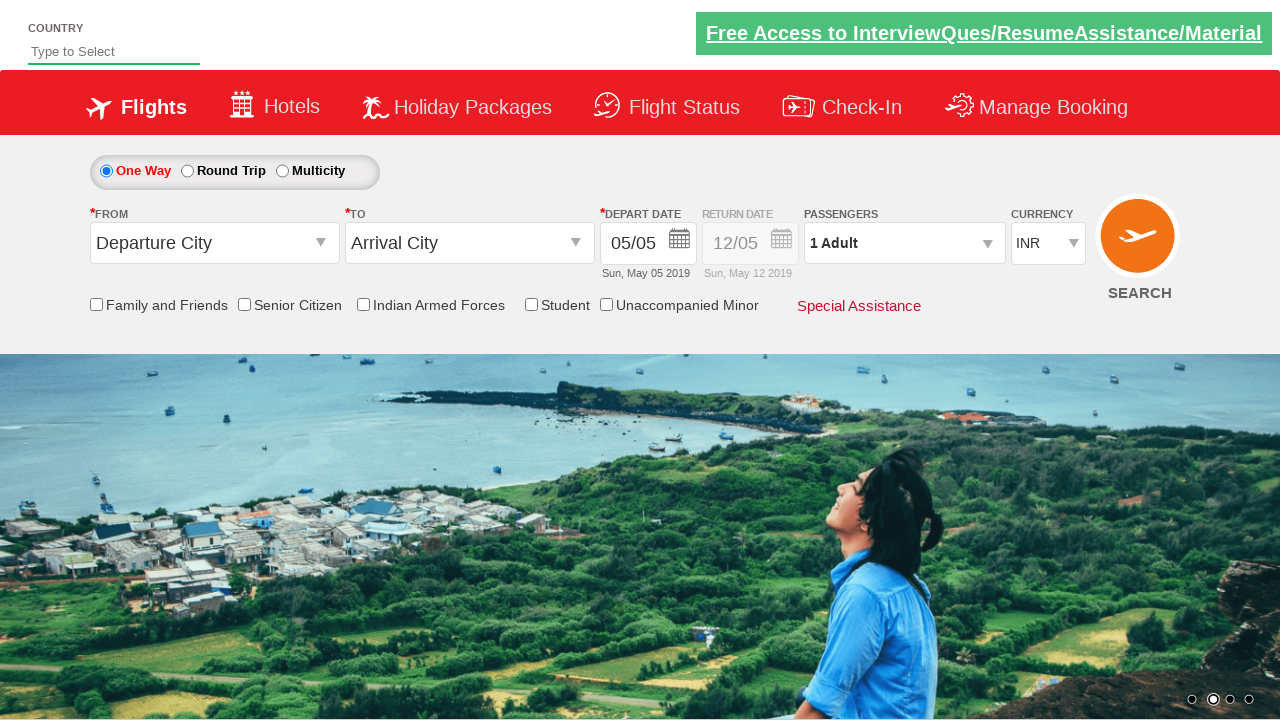

Found 5 discount checkboxes
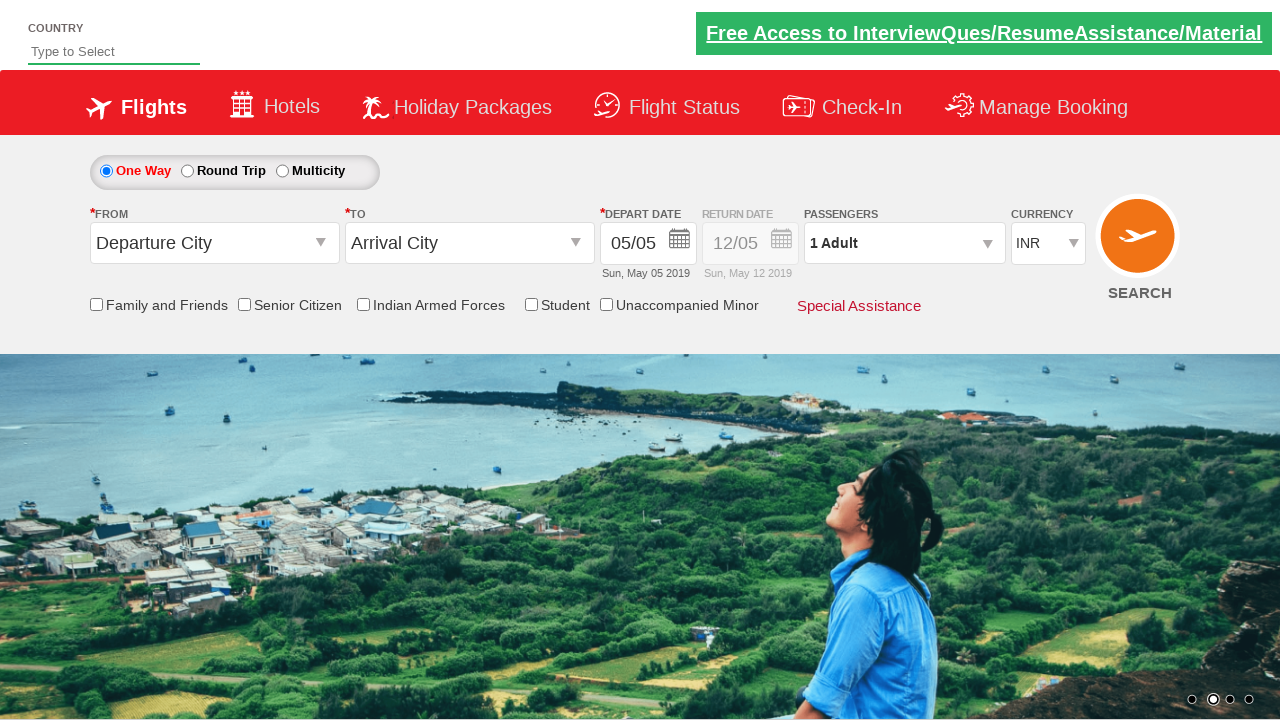

Checked label text: 'Family and Friends'
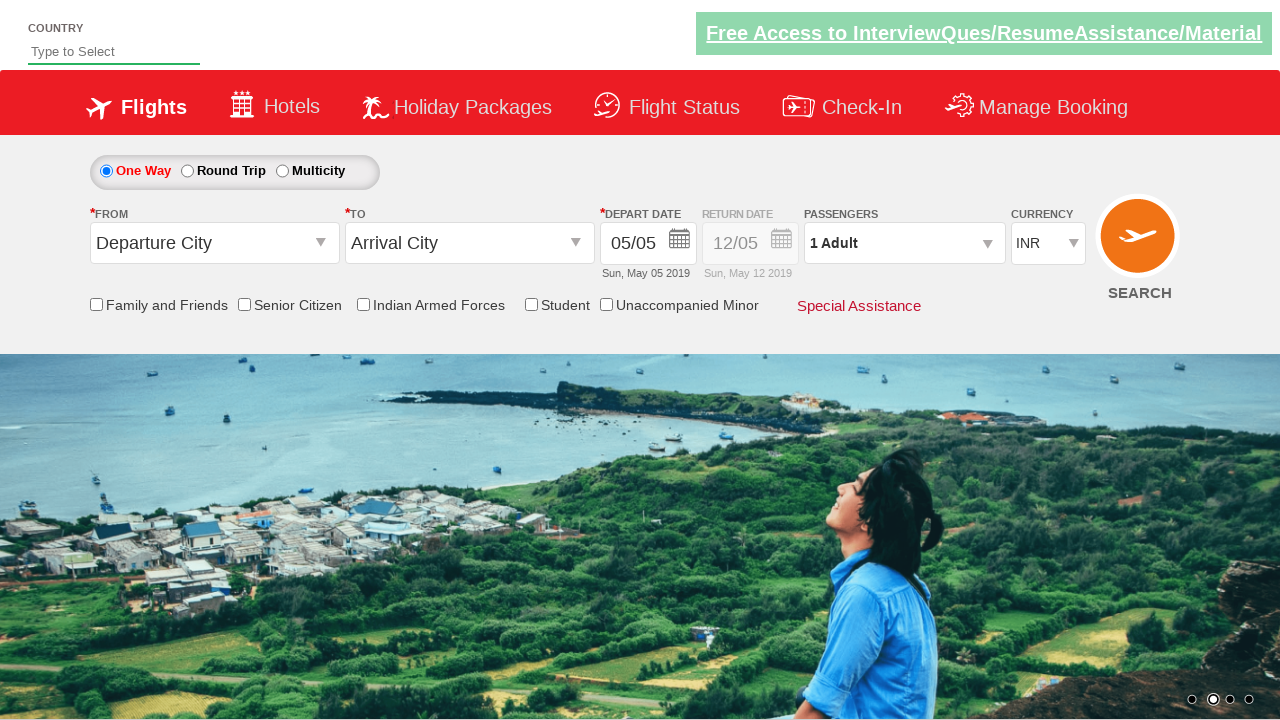

Checked label text: 'Senior Citizen'
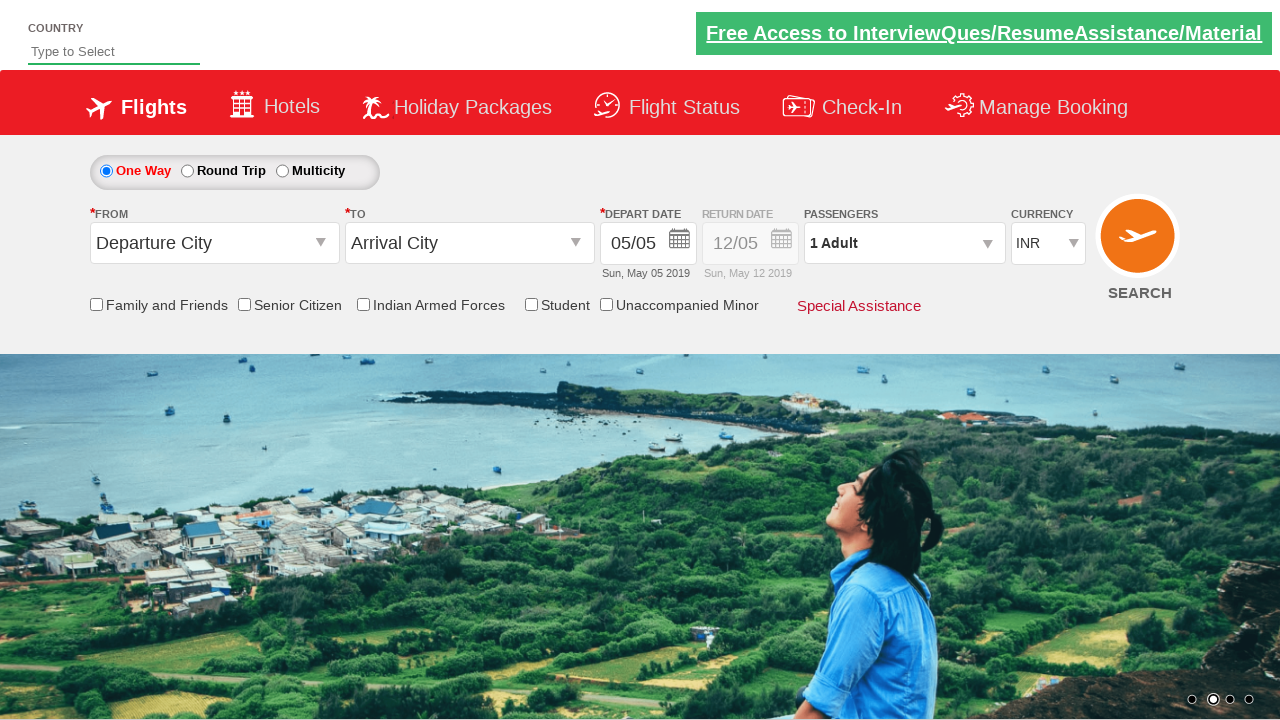

Checked label text: 'Indian Armed Forces'
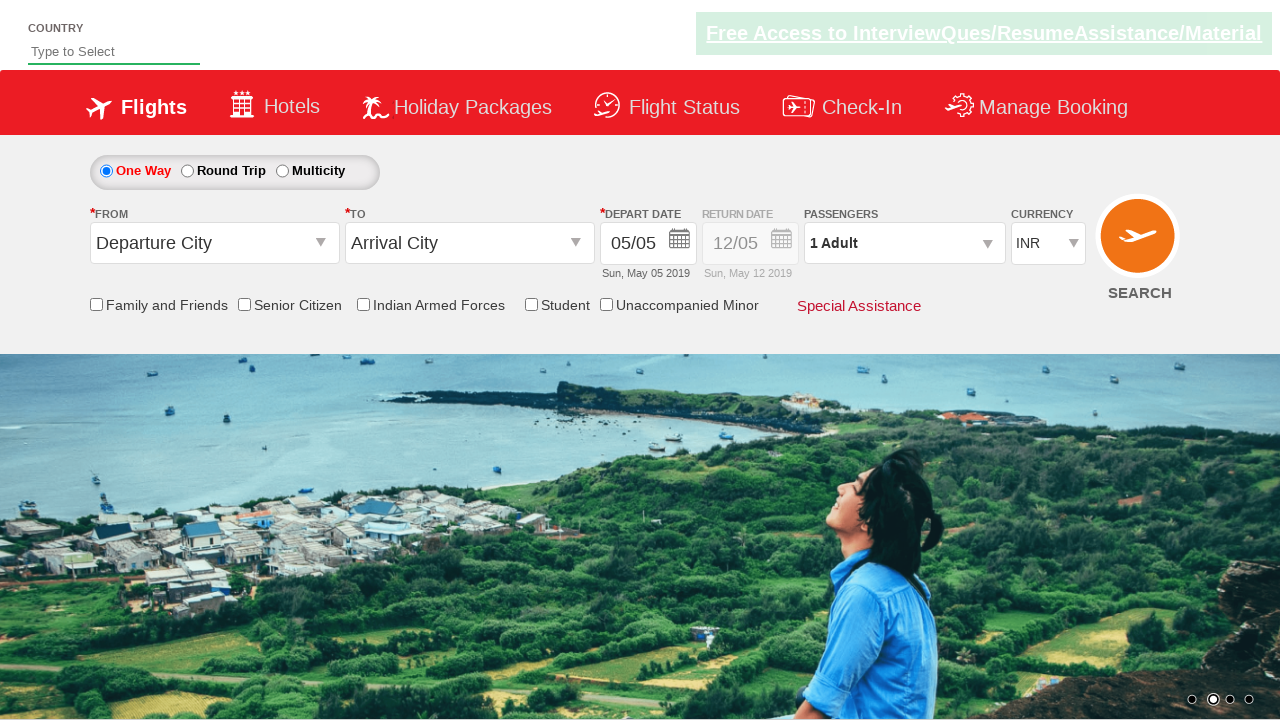

Checked label text: 'Student'
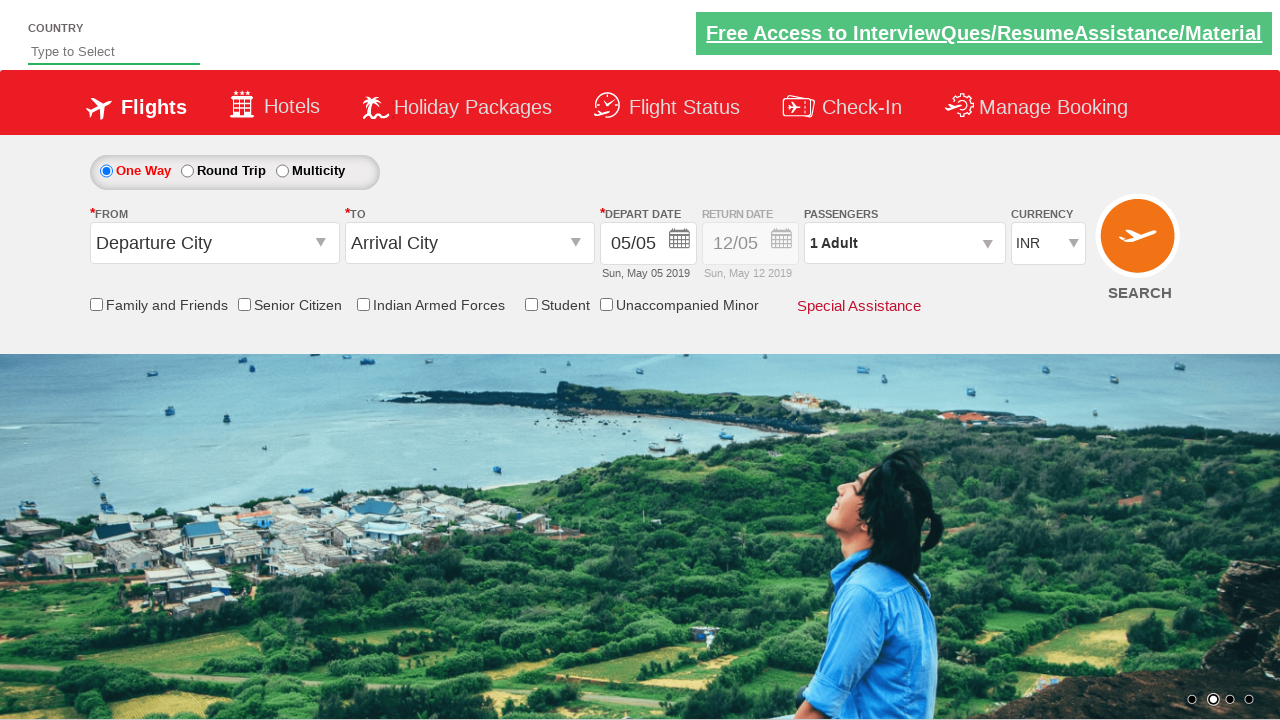

Clicked the 'Student' discount checkbox at (531, 304) on div#discount-checkbox>div input >> nth=3
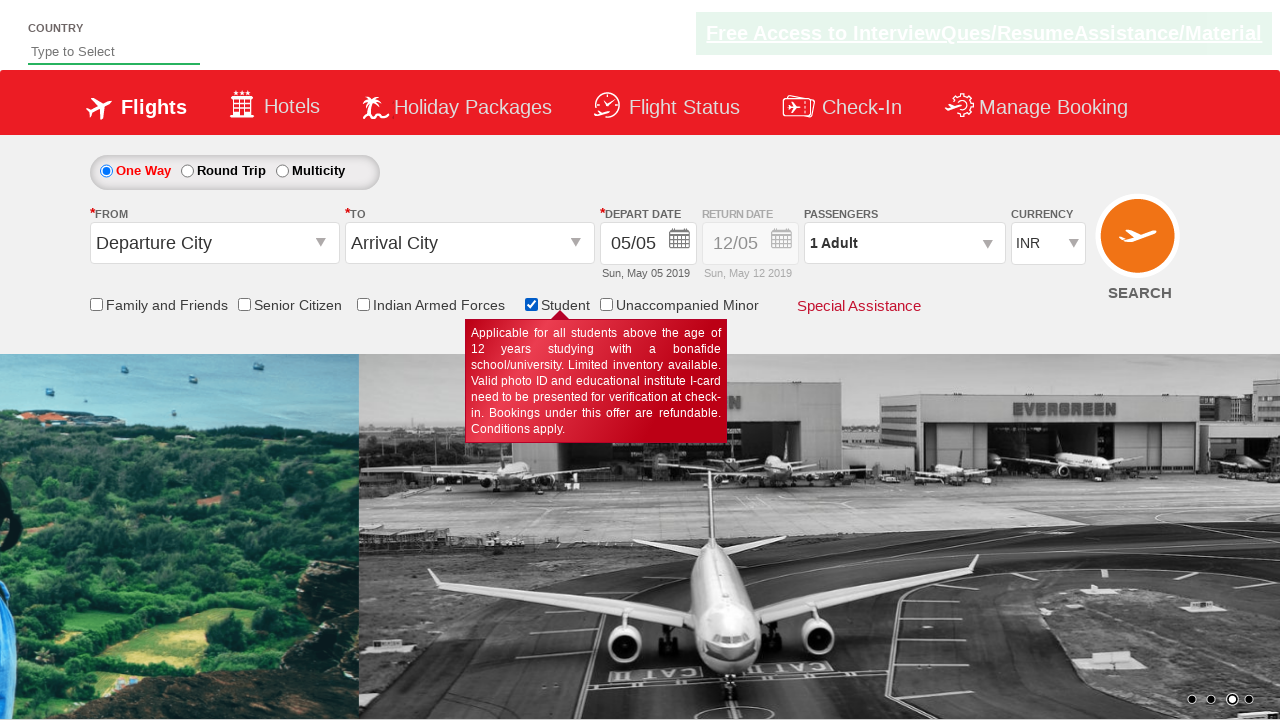

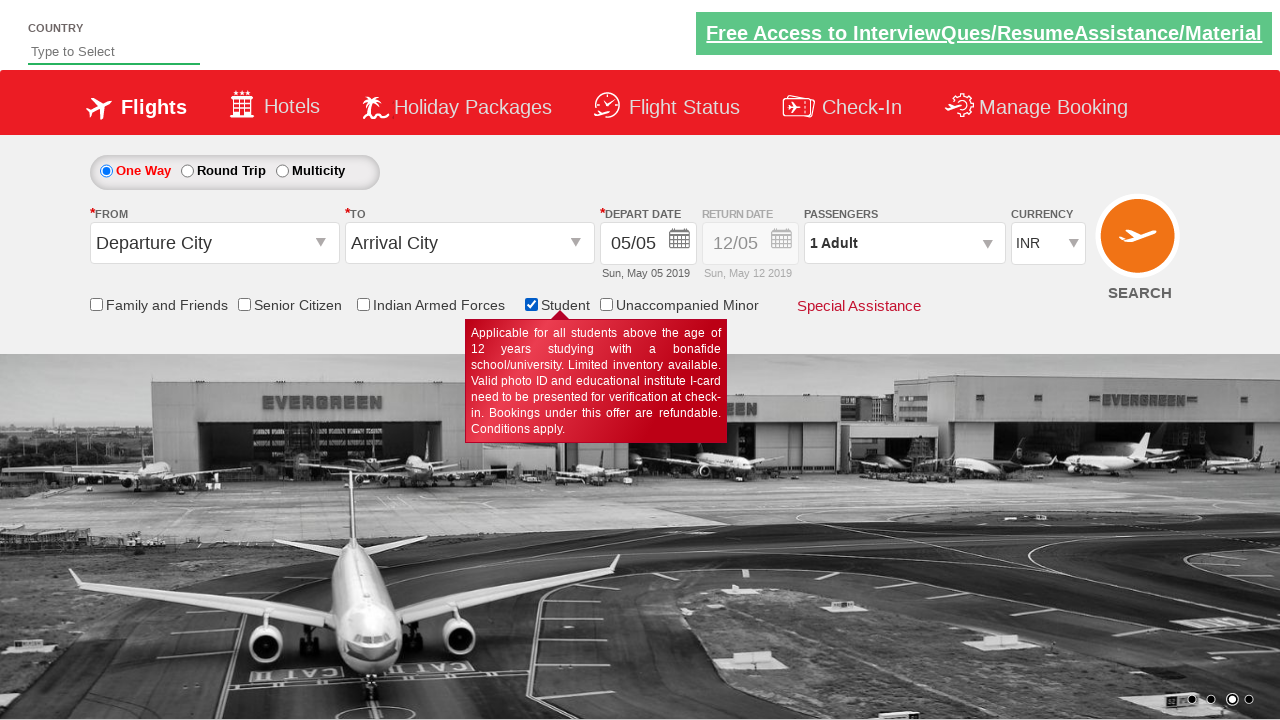